Tests dynamic element properties on a demo page, checking if elements become enabled and change color after a delay

Starting URL: https://demoqa.com/dynamic-properties

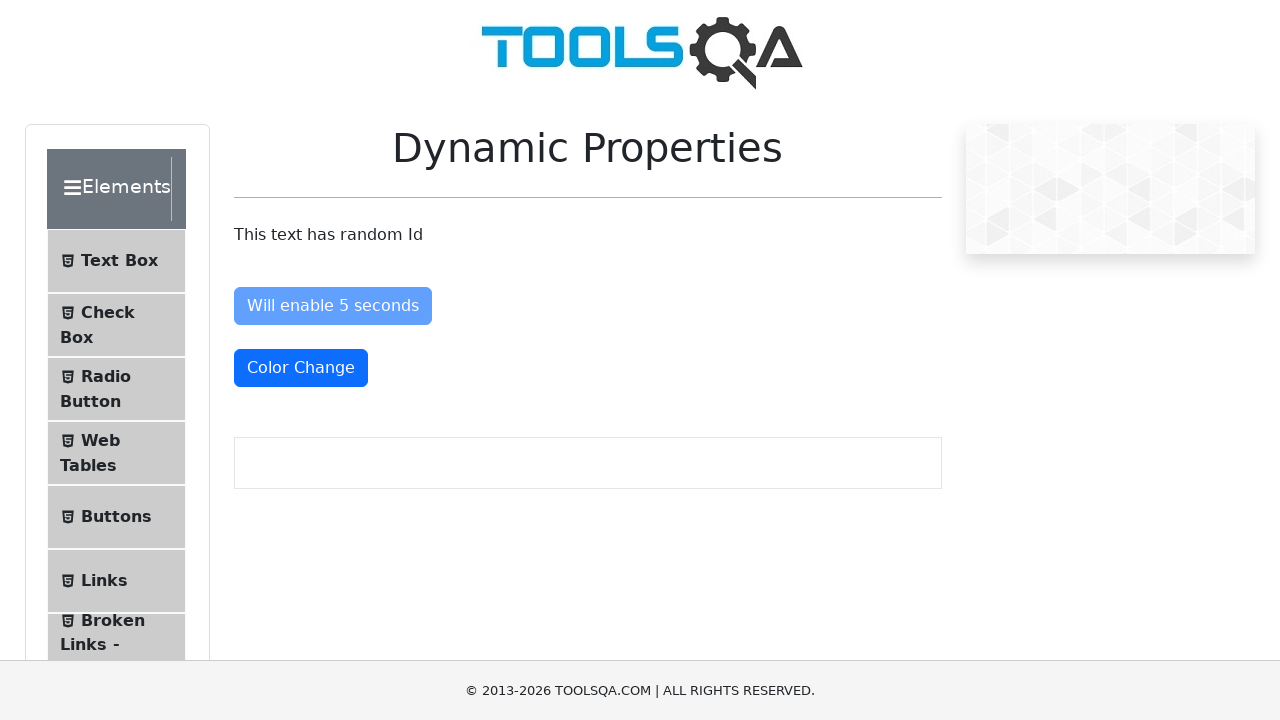

Located the 'Enable After' button element
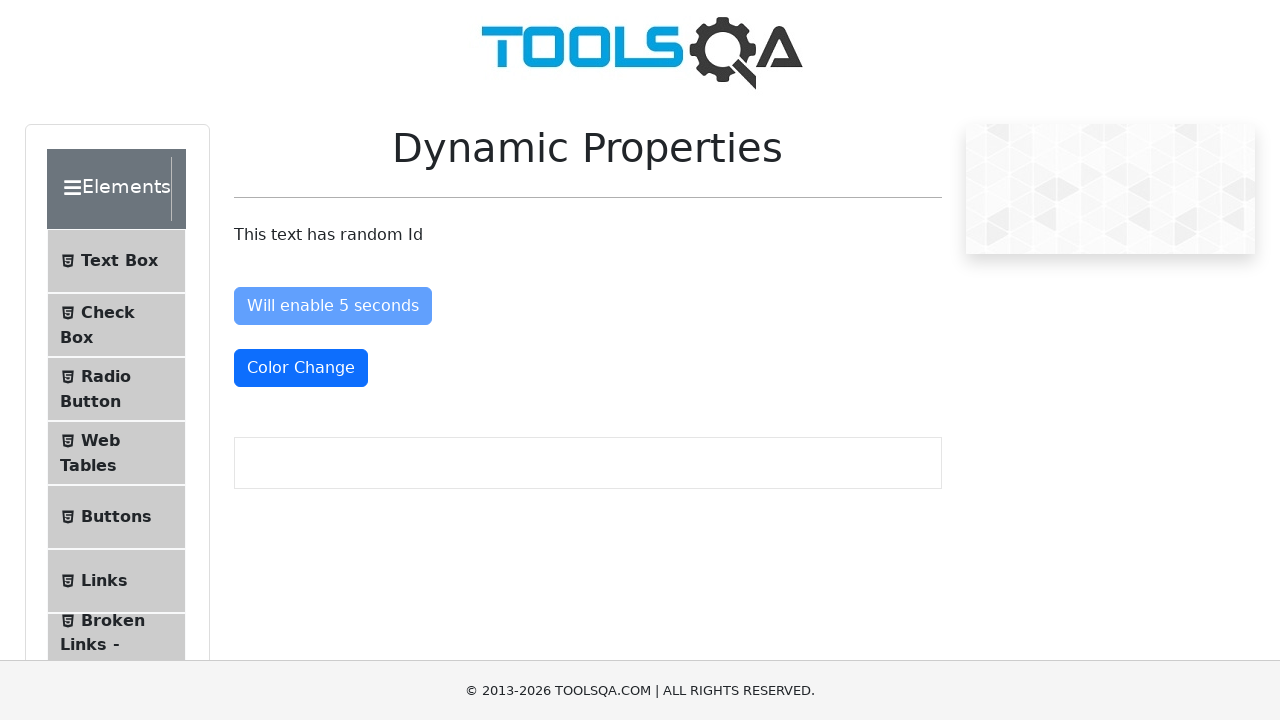

Located the 'Color Change' button element
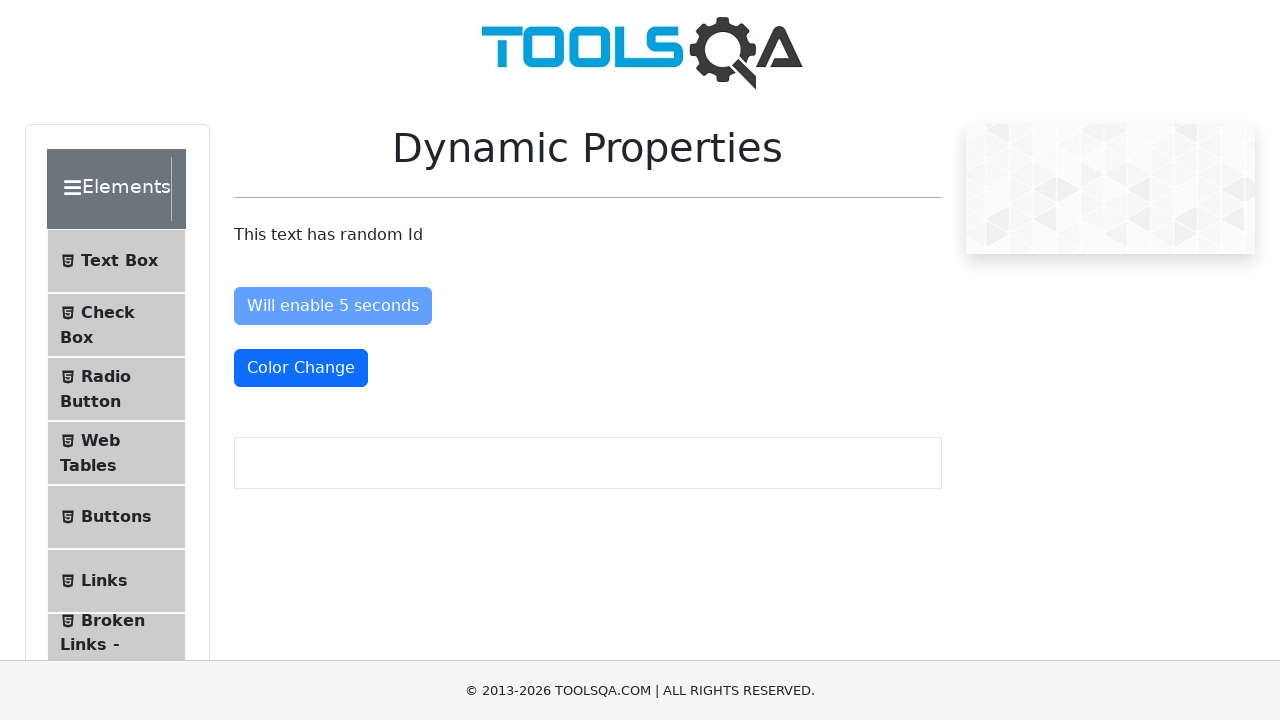

Checked initial enabled state: False
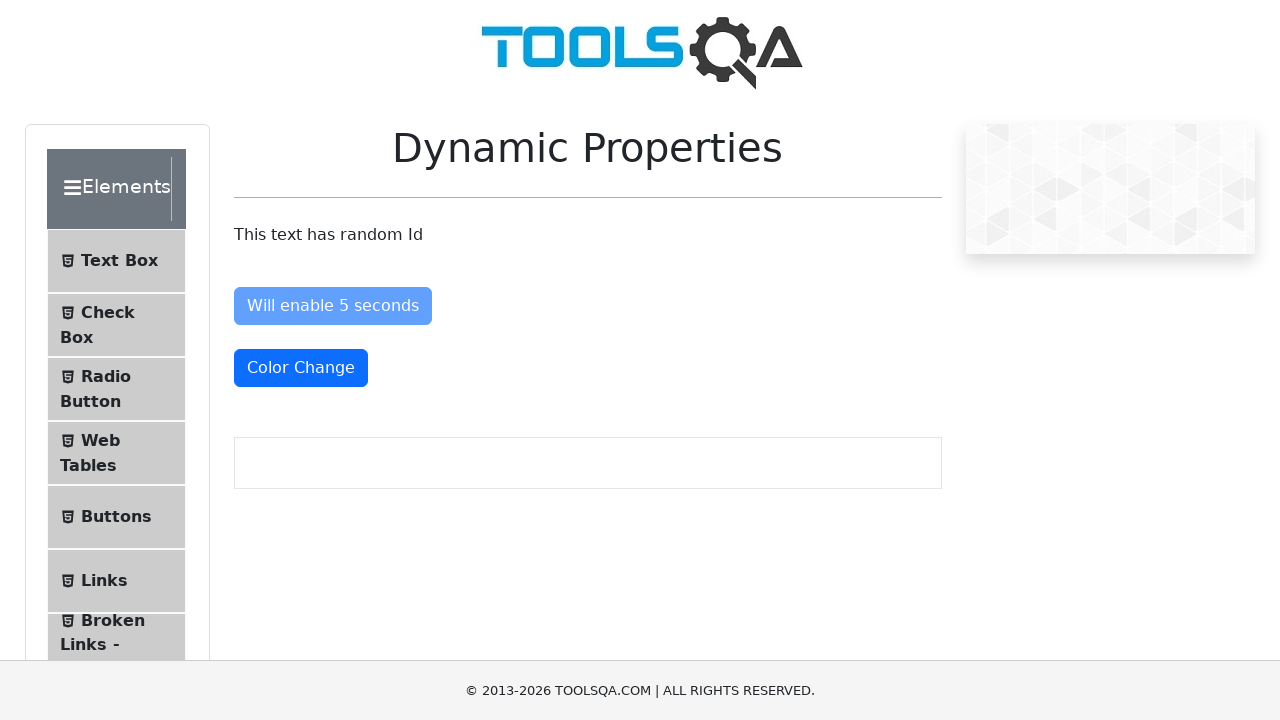

Retrieved initial color: rgb(255, 255, 255)
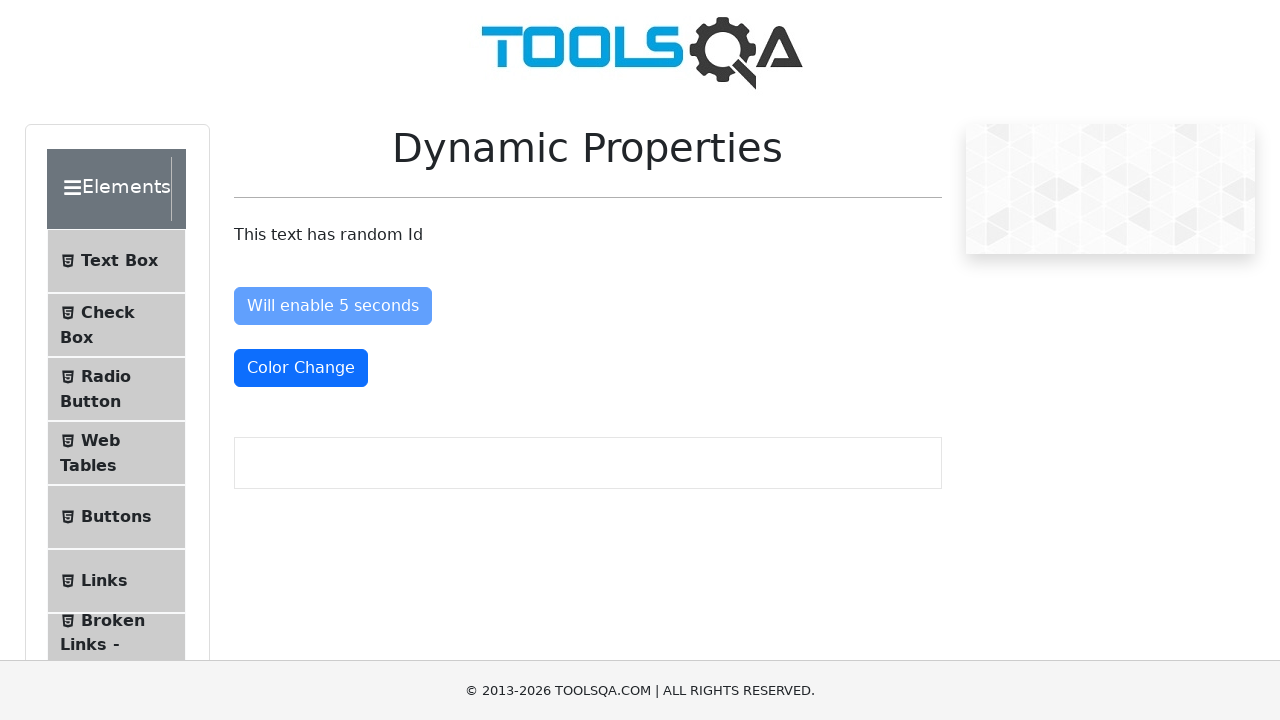

Waited 5 seconds for dynamic properties to change
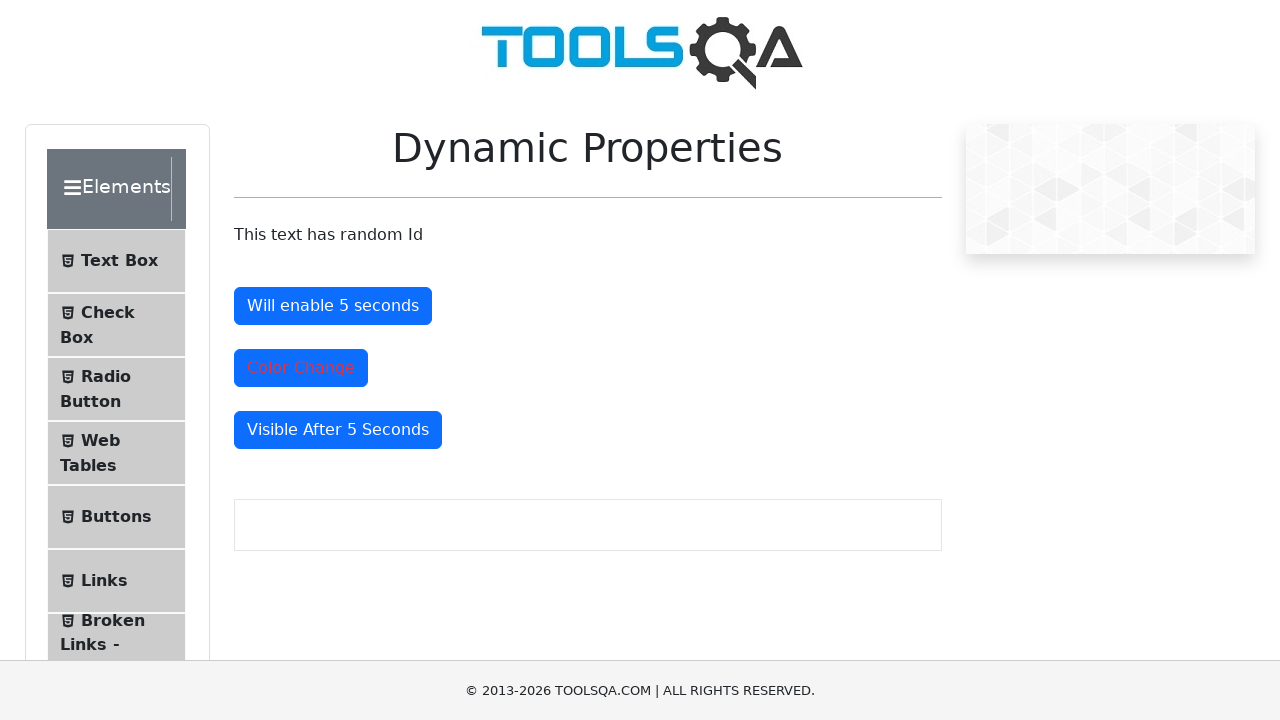

Checked final enabled state after wait: True
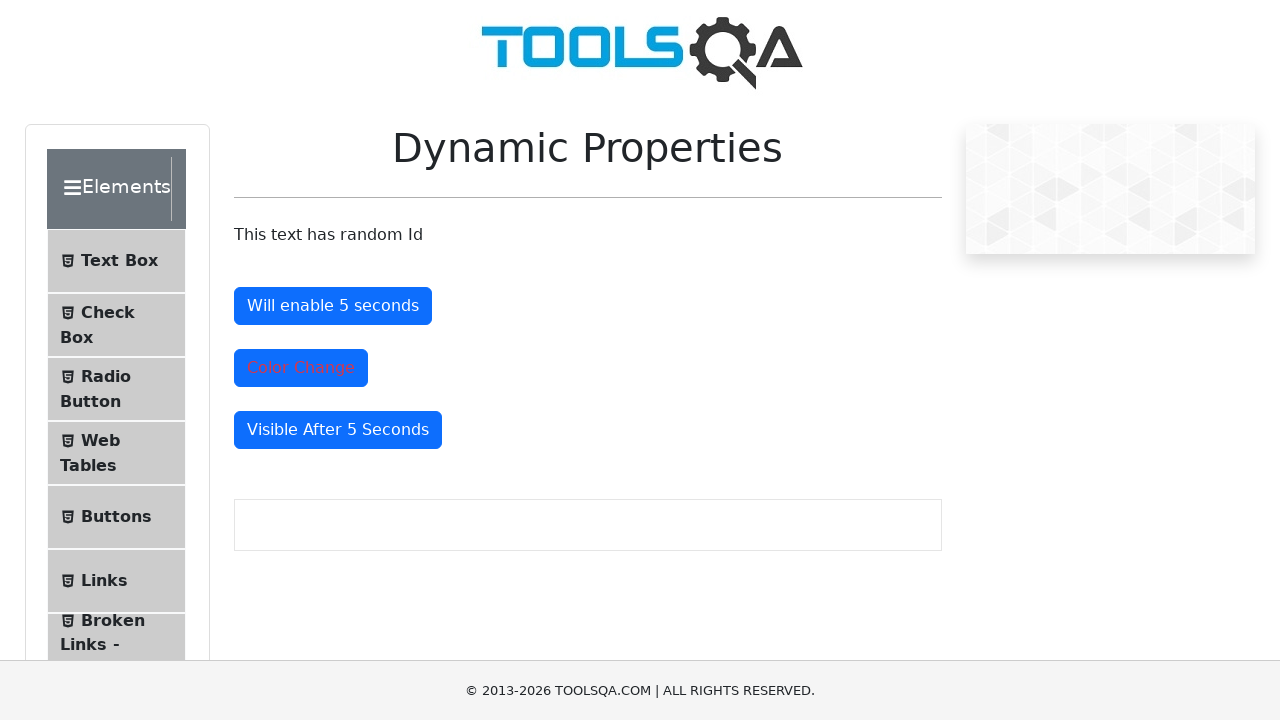

Retrieved final color after wait: rgb(220, 53, 69)
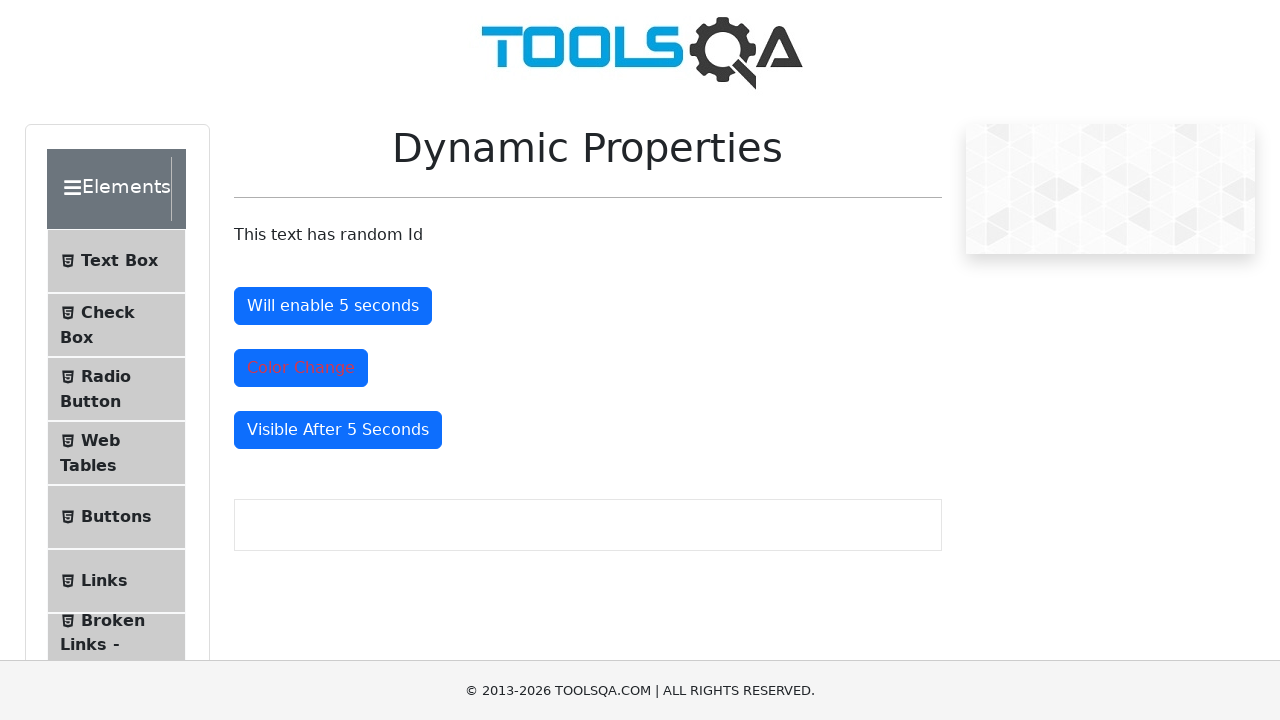

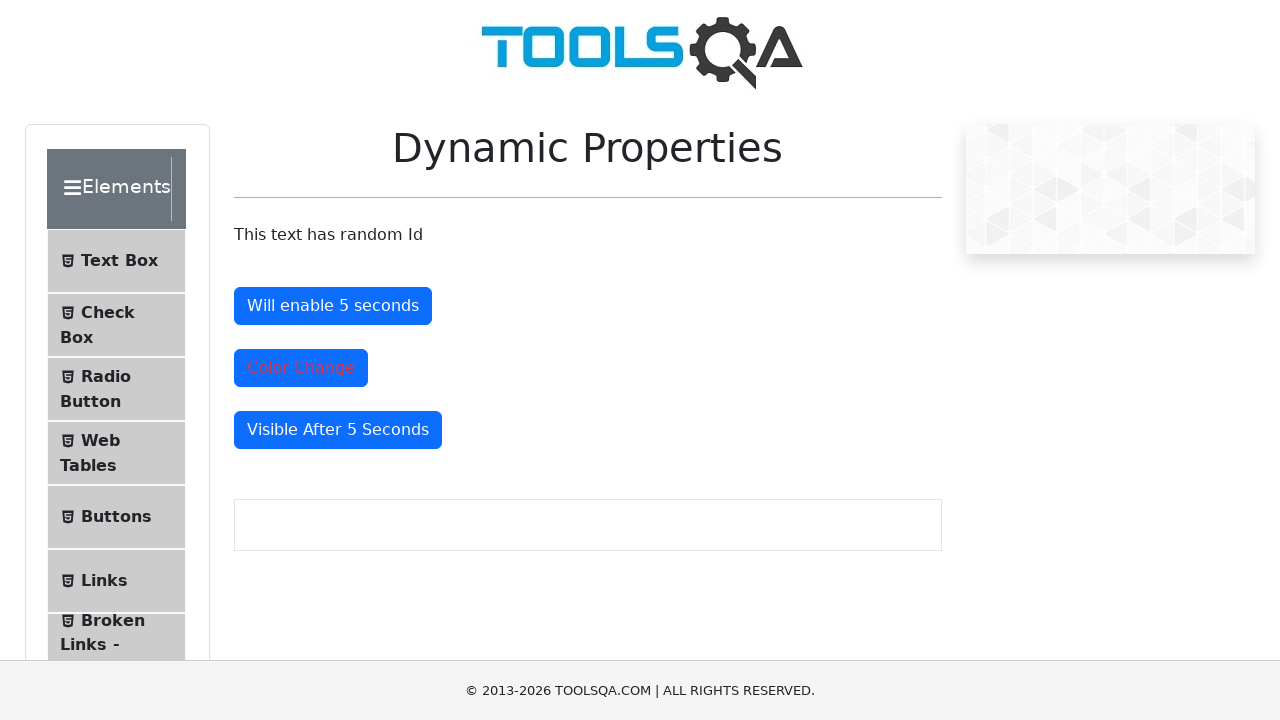